Tests the About Best Buy footer links on Best Buy homepage by clicking each link and navigating back

Starting URL: https://www.bestbuy.com/?intl=nosplash

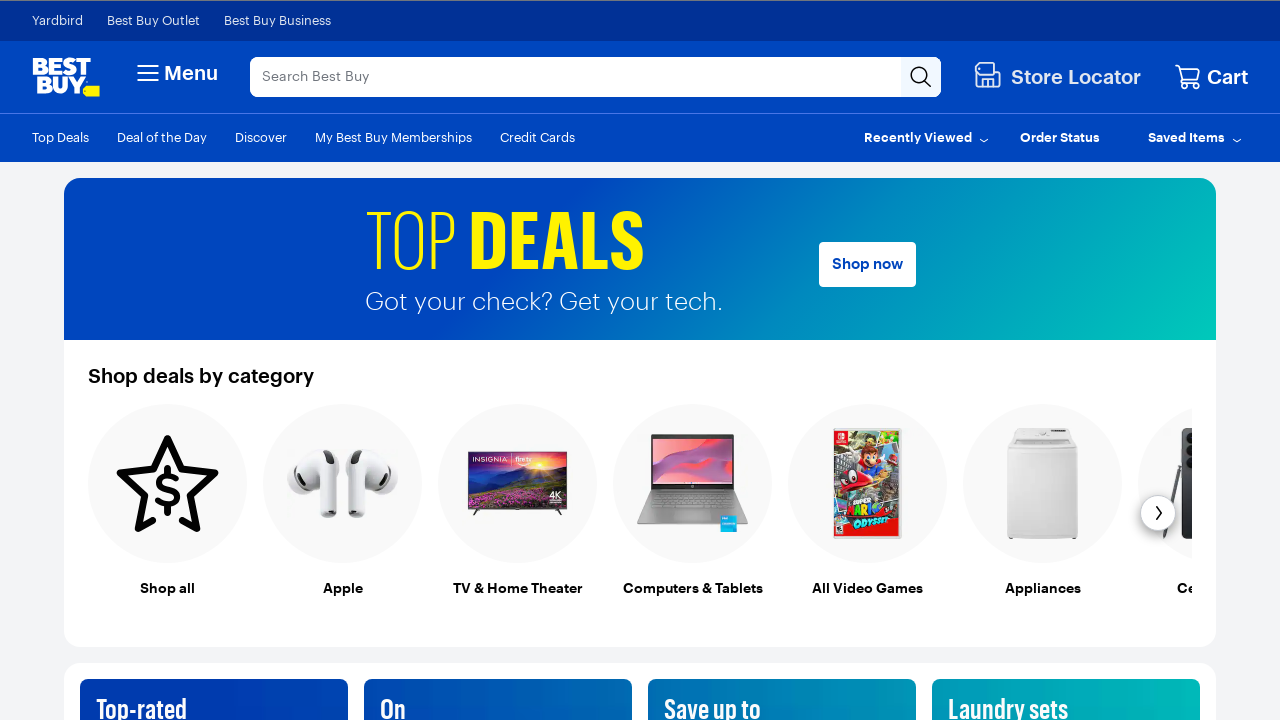

Scrolled to bottom of Best Buy homepage to reveal footer links
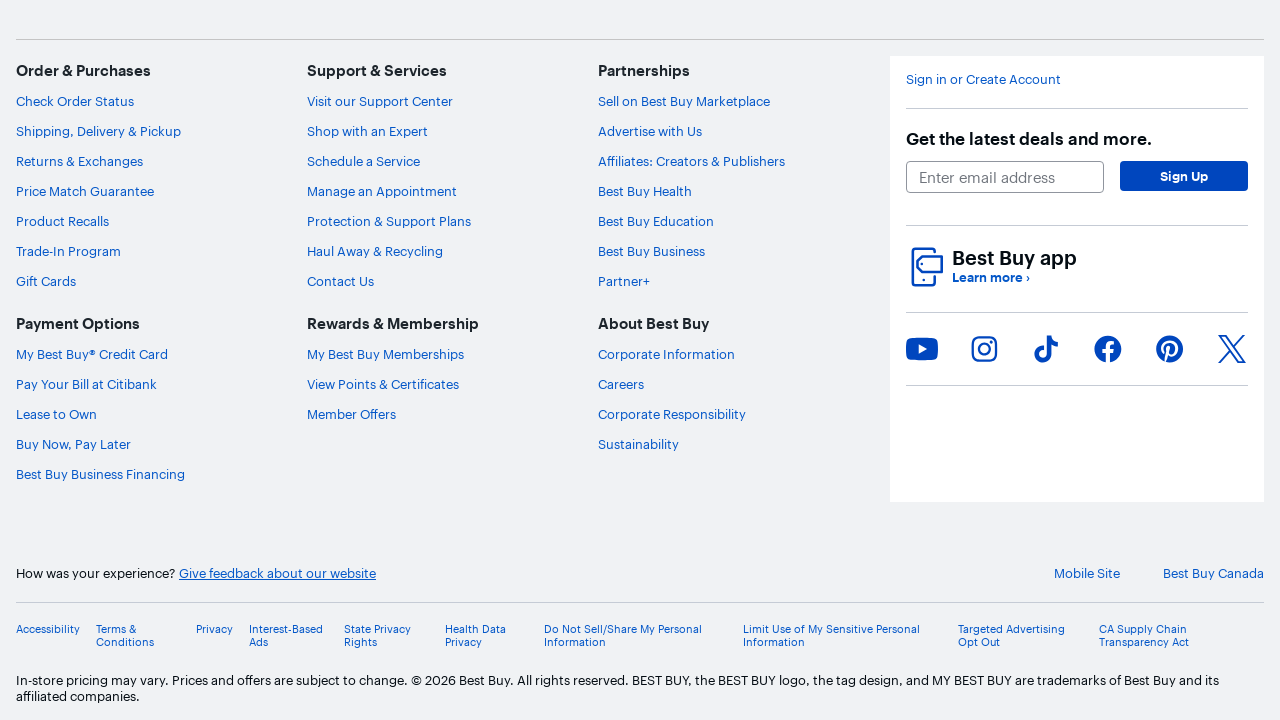

No promotional popup appeared on button:text('No, Thanks')
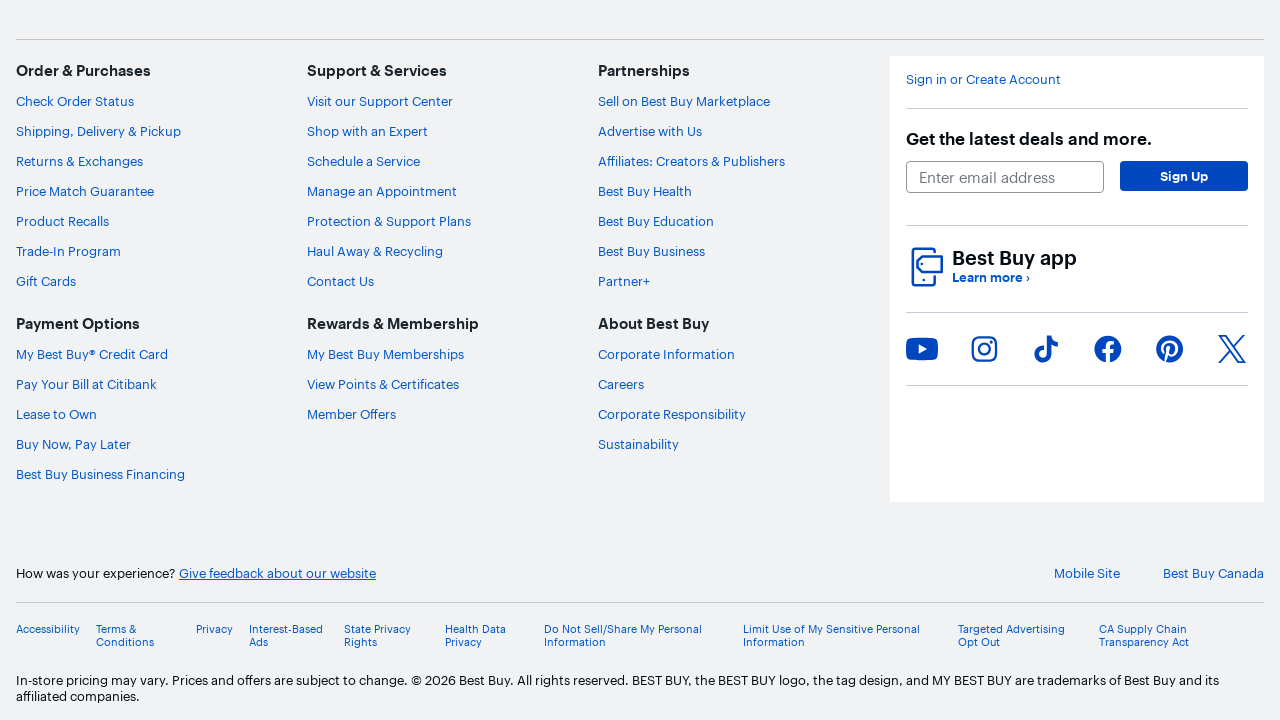

Clicked 'Corporate Information' footer link at (667, 354) on a:text('Corporate Information')
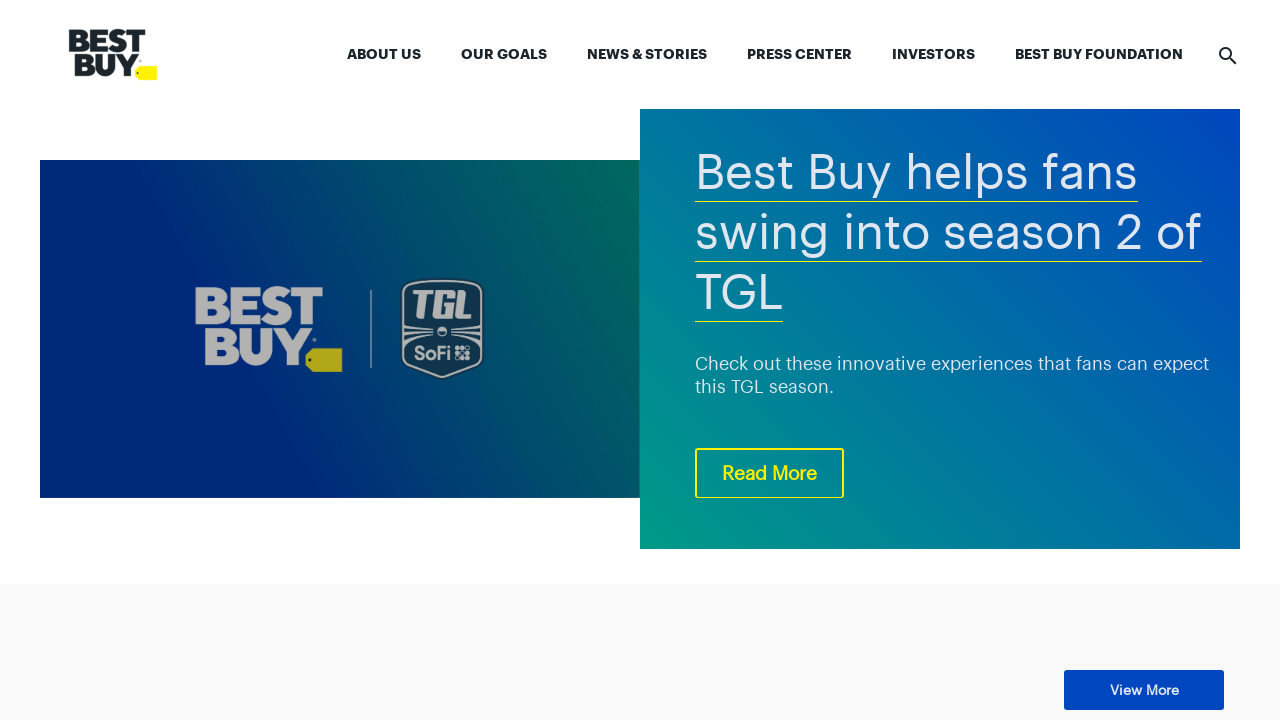

Navigated back to Best Buy homepage
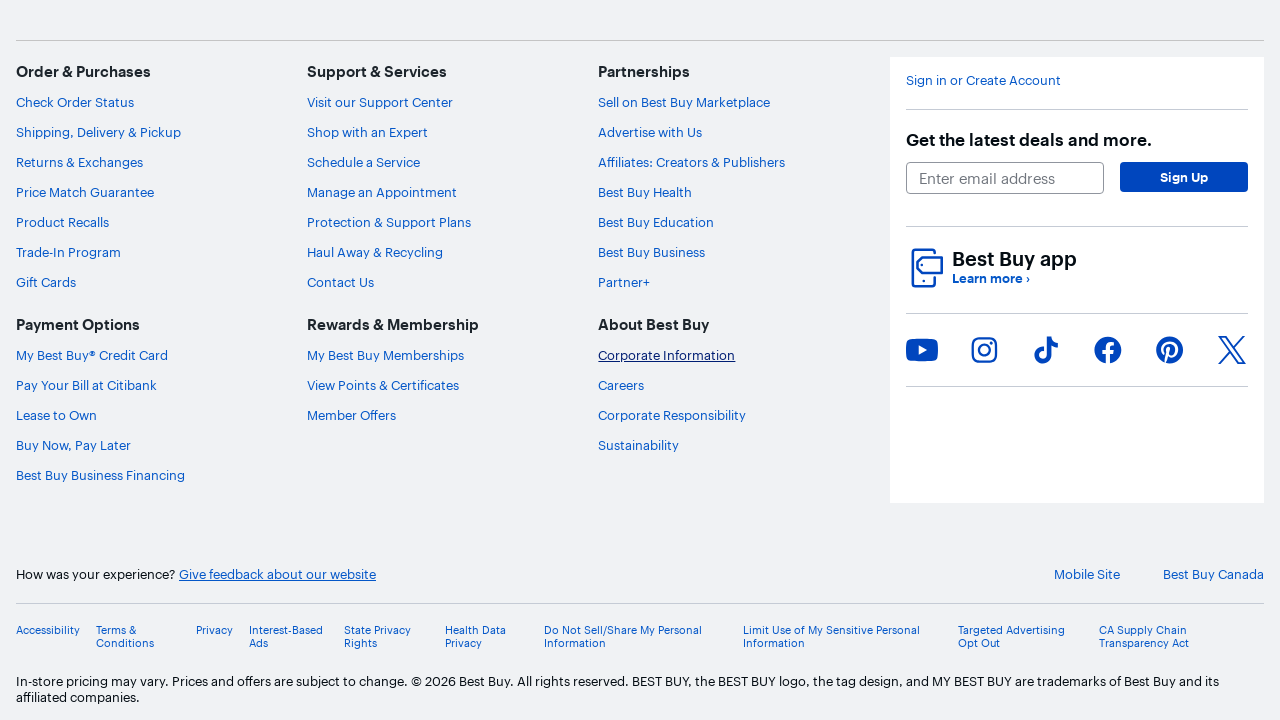

Clicked 'Careers' footer link at (621, 385) on a:text('Careers')
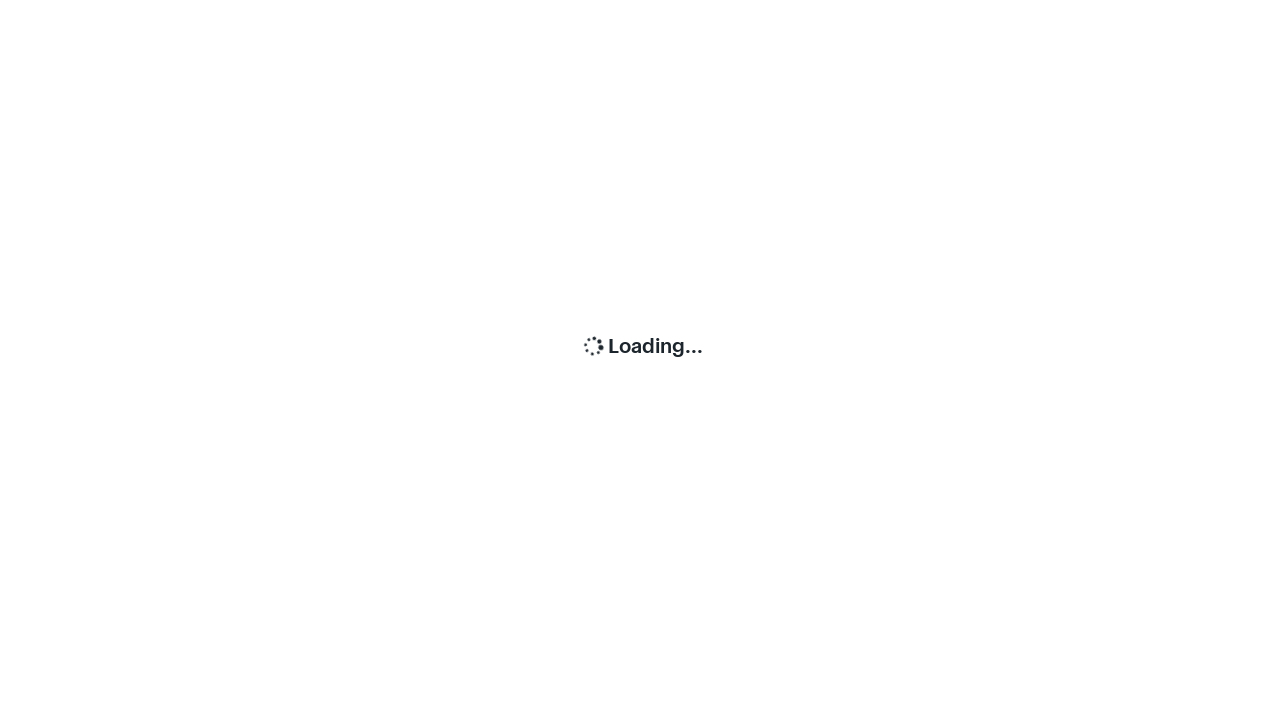

Navigated back to Best Buy homepage
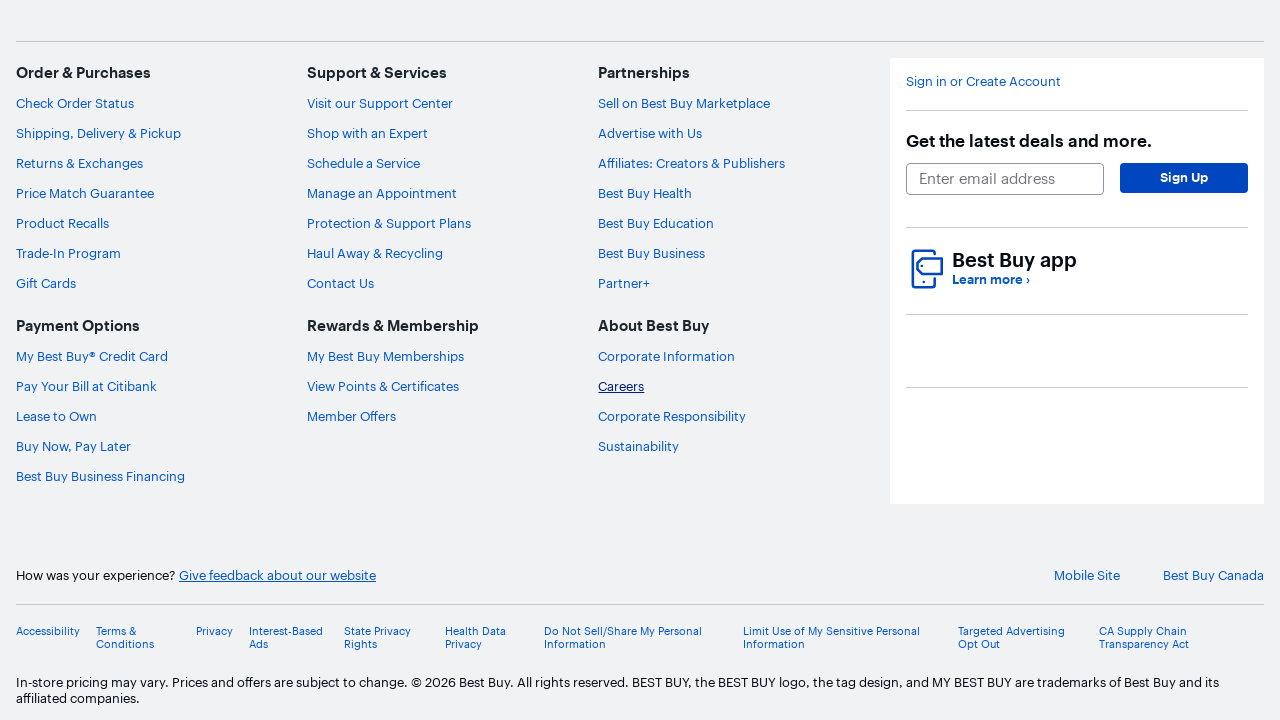

Clicked 'Corporate Responsibility' footer link at (672, 416) on a:text('Corporate Responsibility')
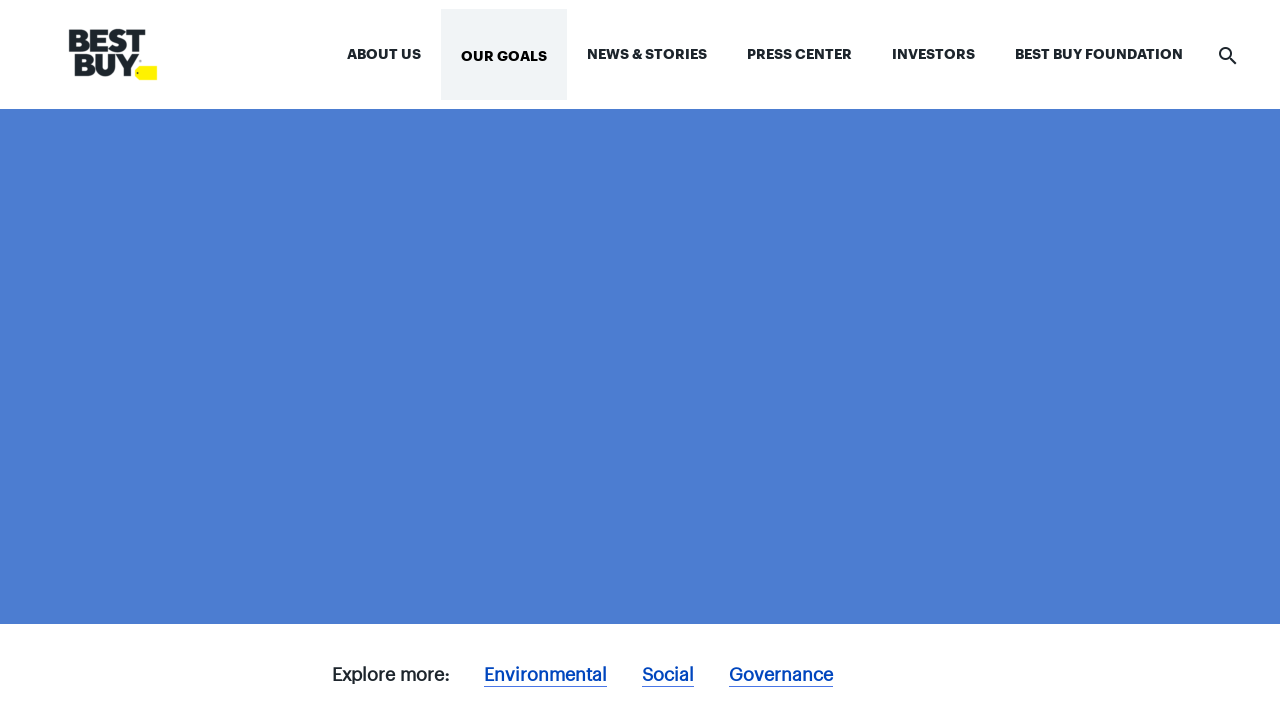

Navigated back to Best Buy homepage
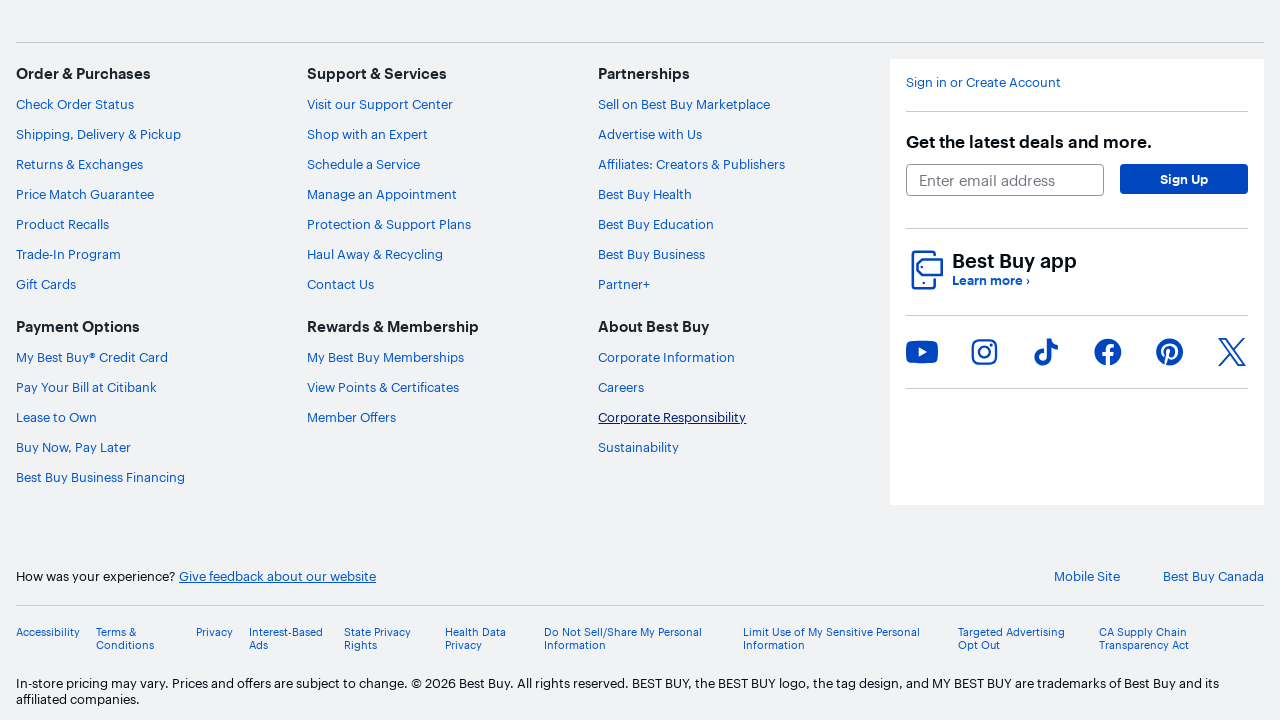

Clicked 'Sustainability' footer link at (639, 447) on a:text('Sustainability')
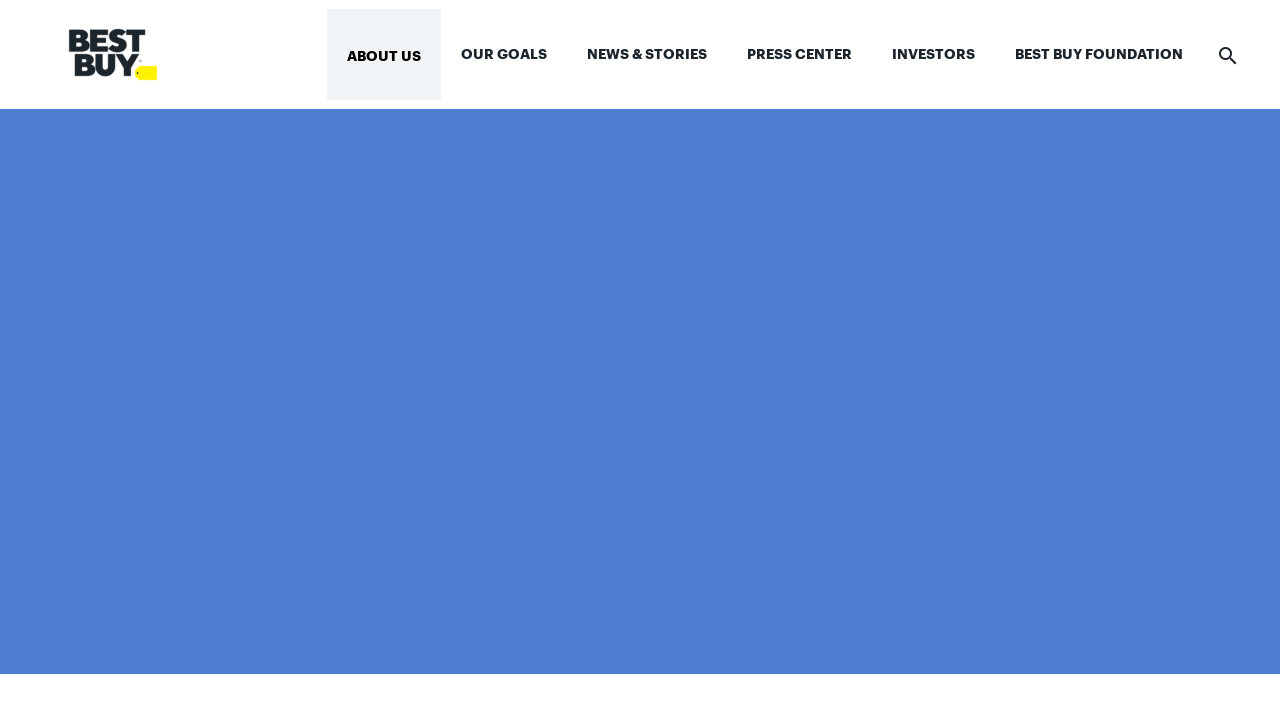

Navigated back to Best Buy homepage
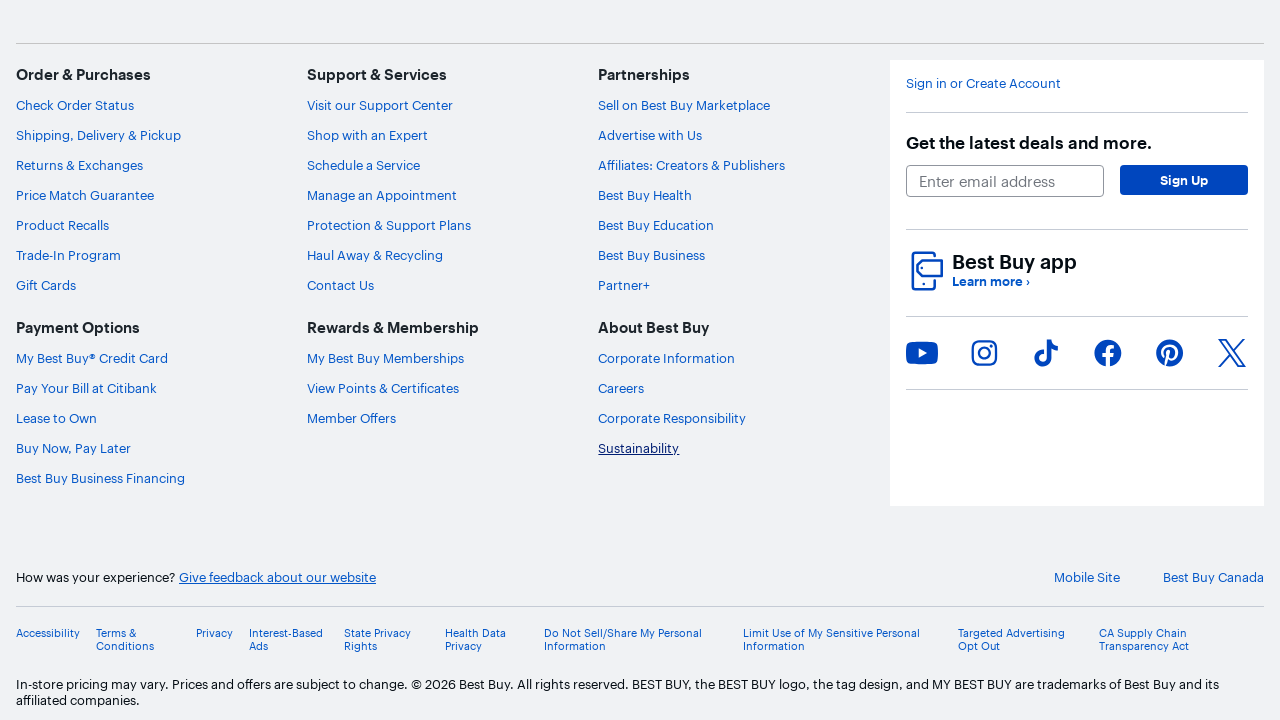

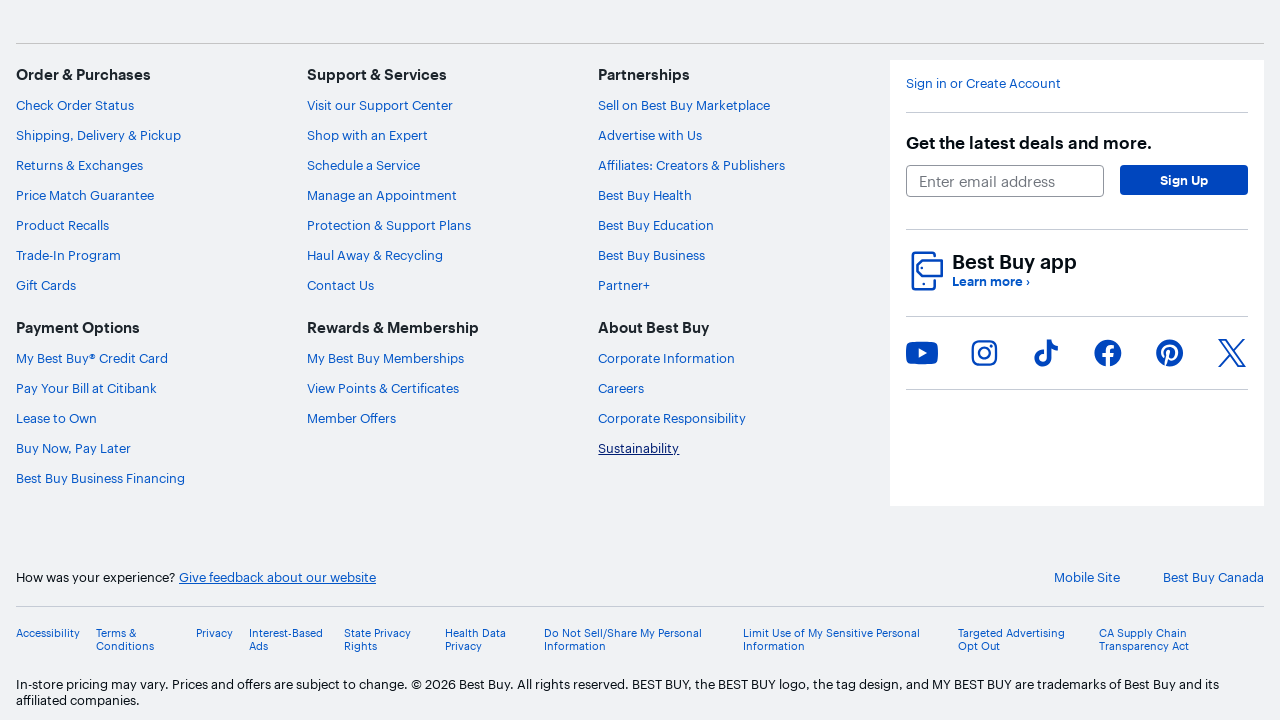